Verifies that Mint, Swap, and Decompose action buttons are visible on the page

Starting URL: https://proex.qianqianshijie.com/everything

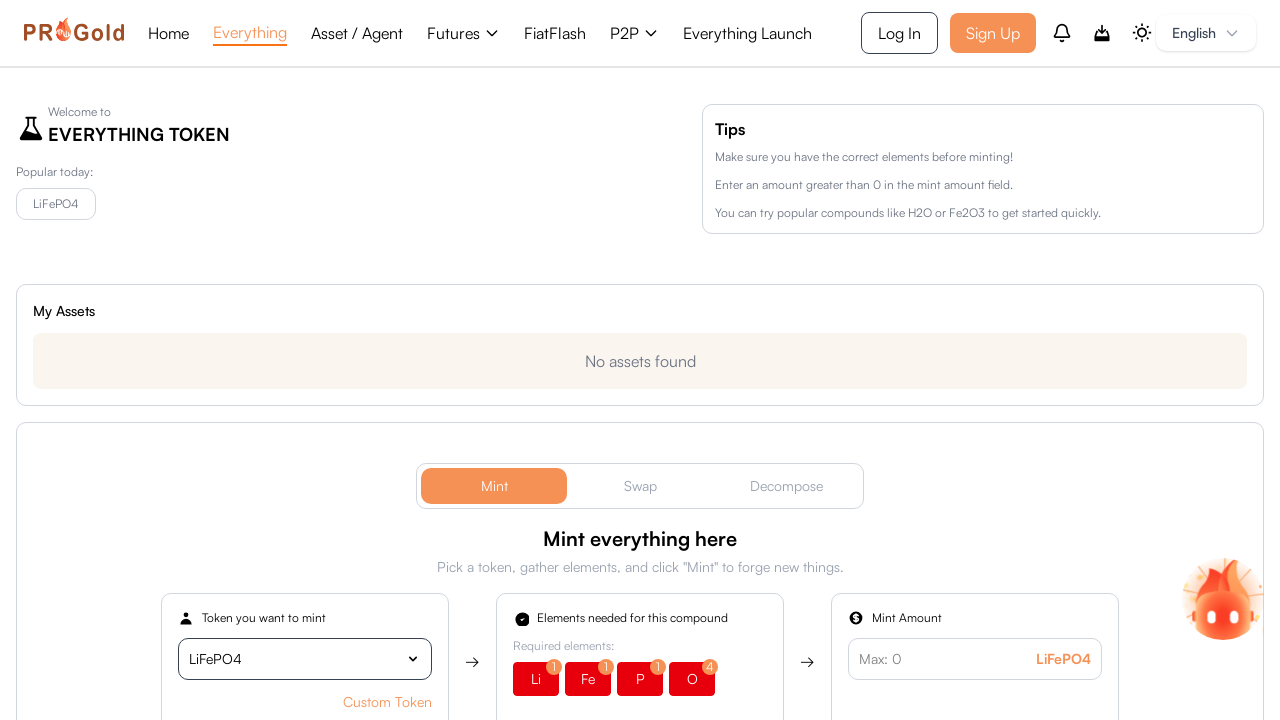

Mint button is visible
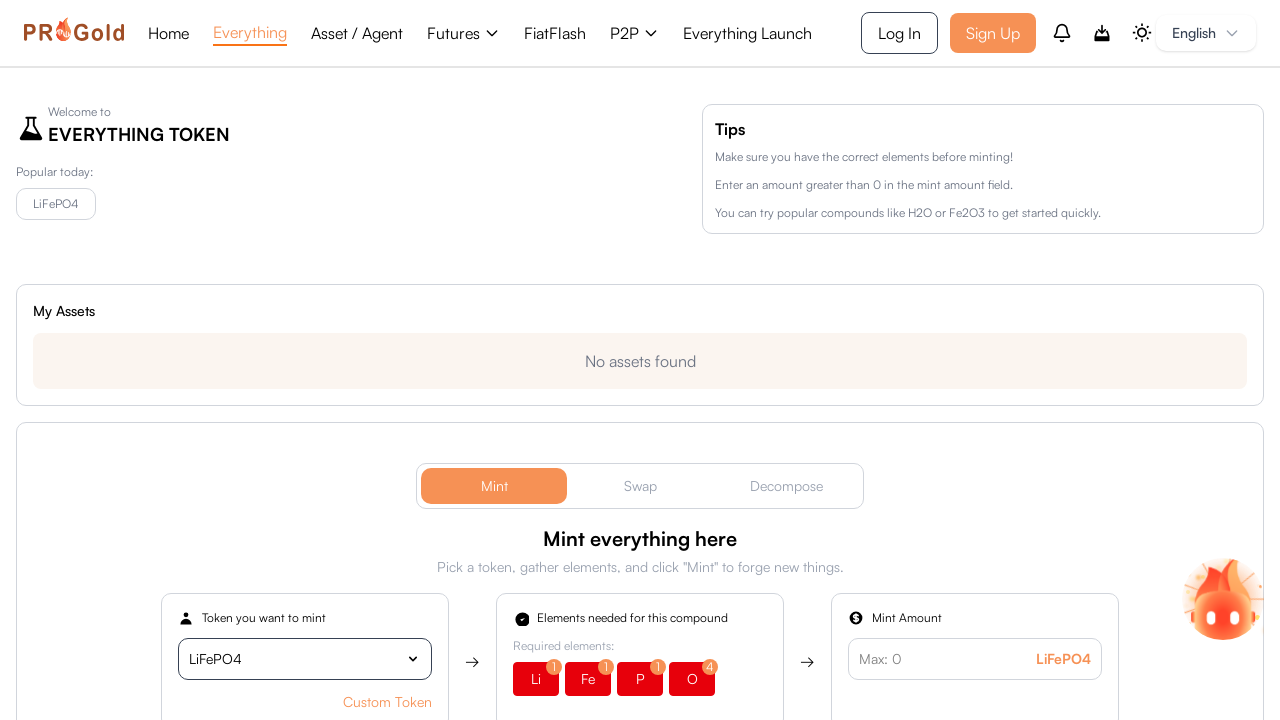

Swap button is visible
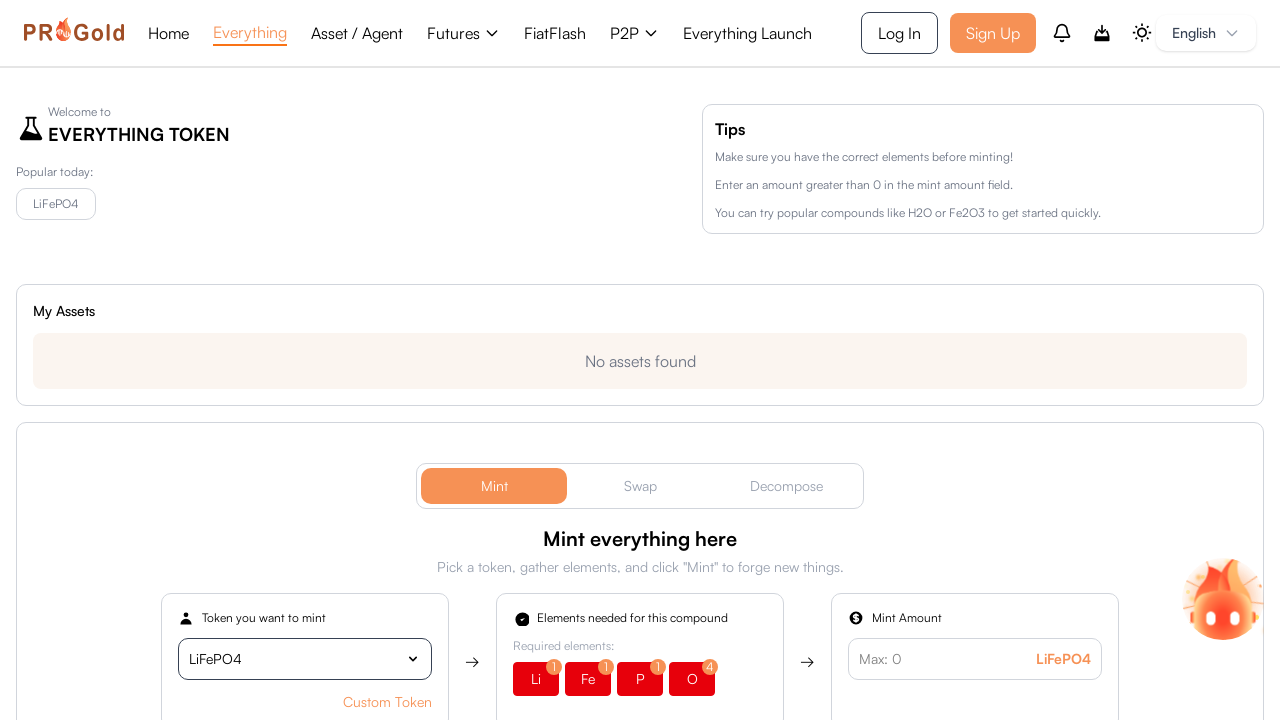

Decompose button is visible
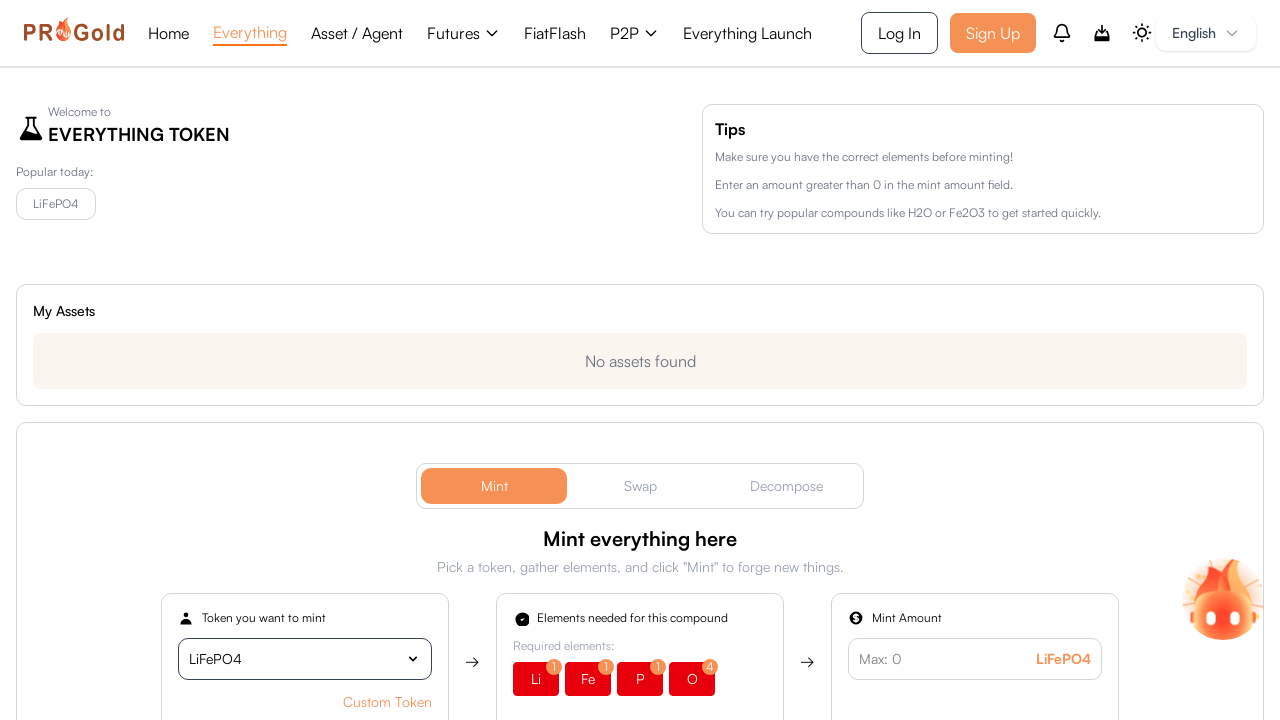

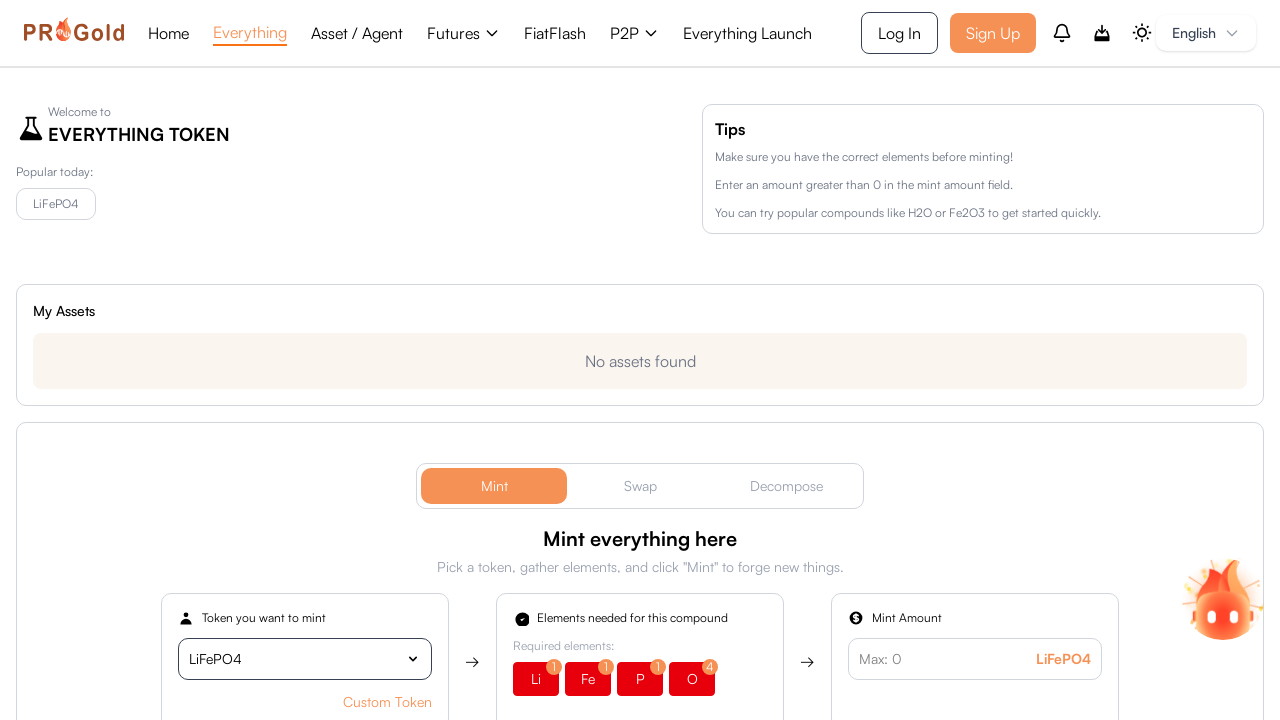